Navigates to the SpiceJet website and maximizes the browser window. The original script takes a screenshot, but since that's not a browser interaction test, we simply verify the page loads.

Starting URL: https://www.spicejet.com

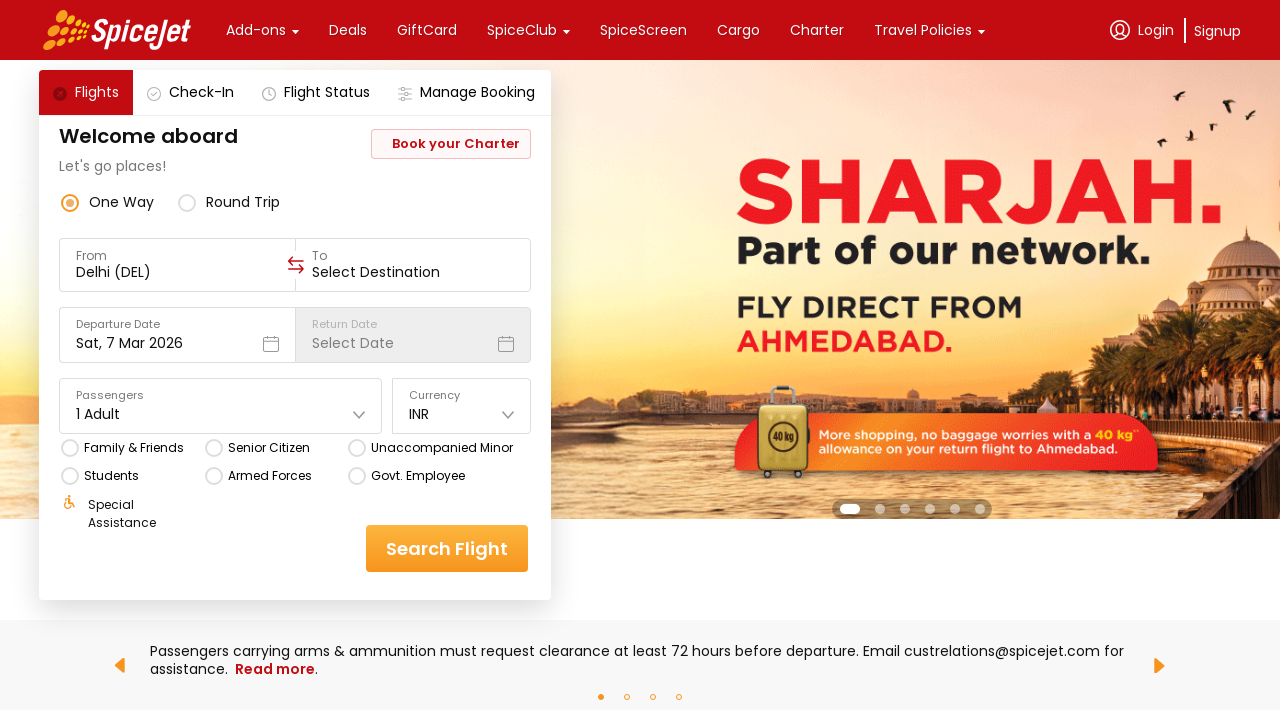

SpiceJet page loaded and DOM content ready
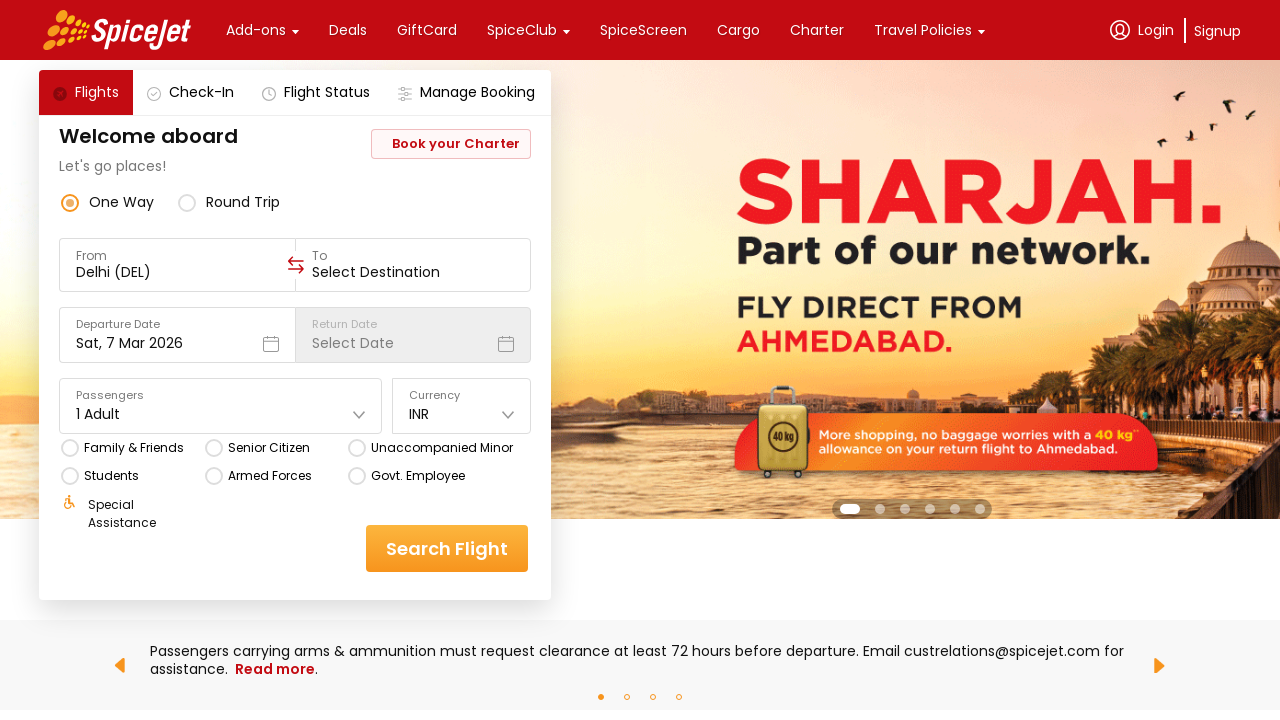

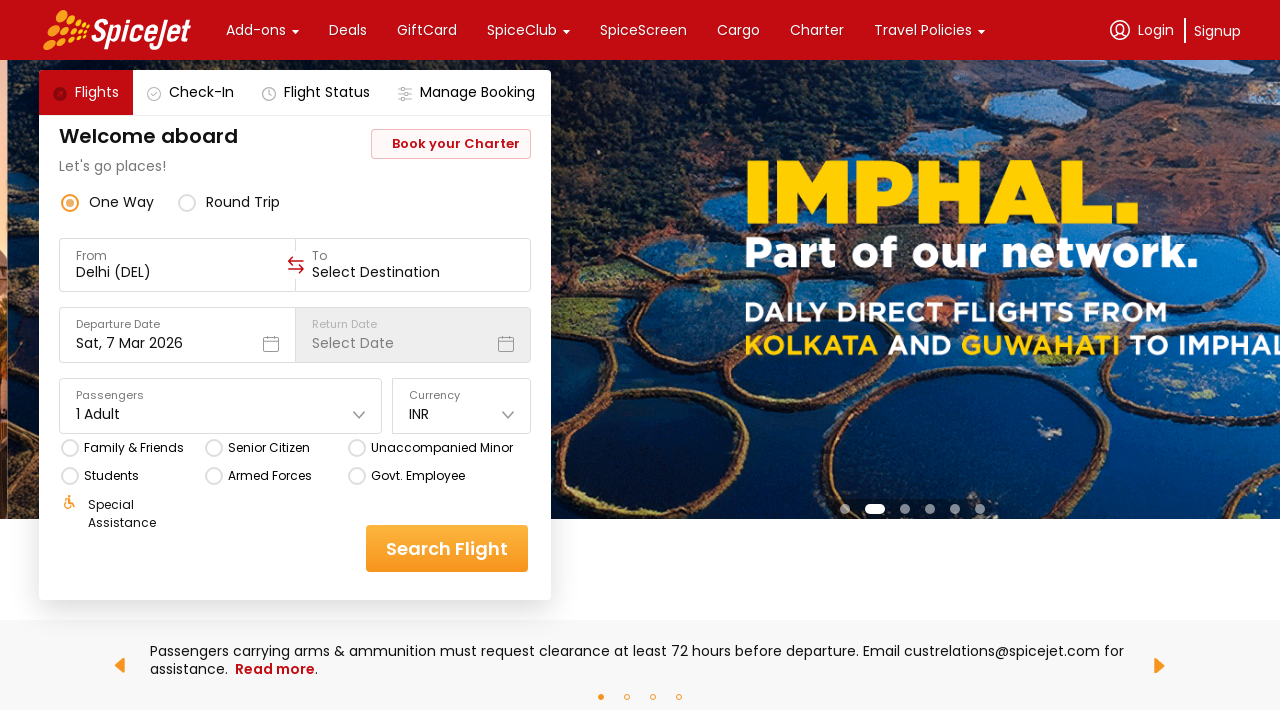